Navigates to Radio Button section and clicks the Yes radio button on DemoQA website

Starting URL: https://demoqa.com/

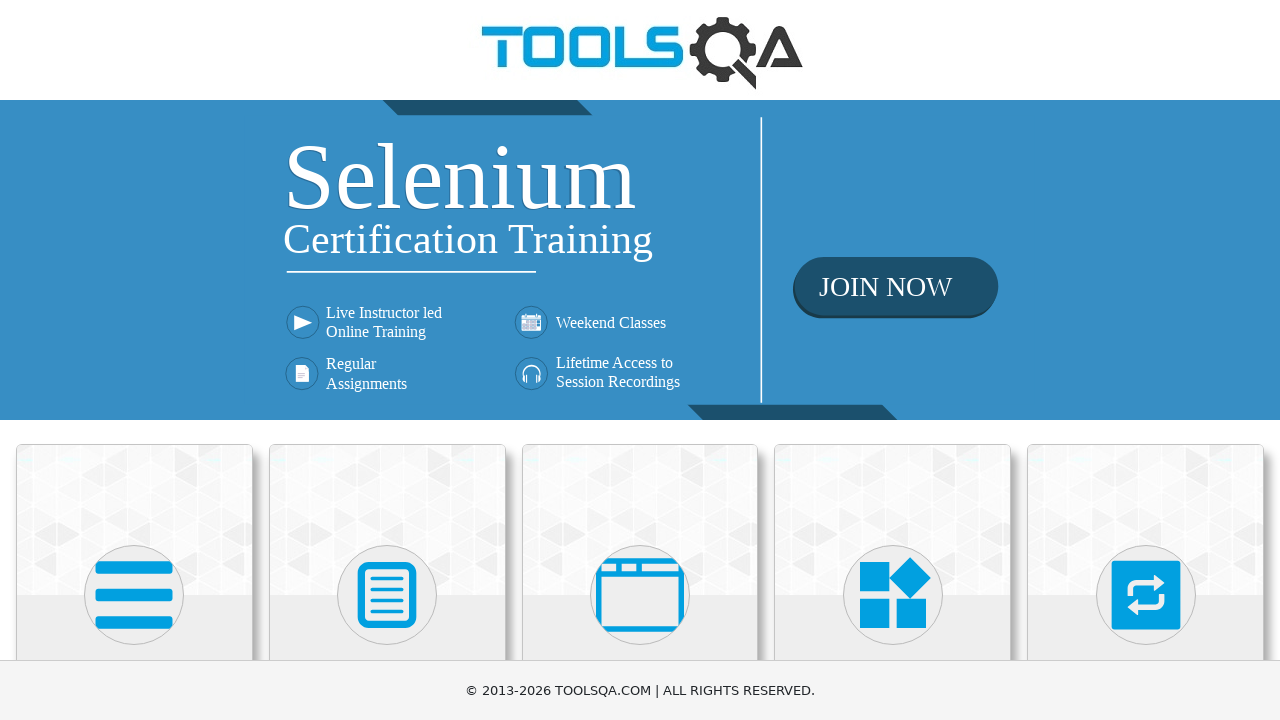

Clicked on Elements section at (134, 360) on text=Elements
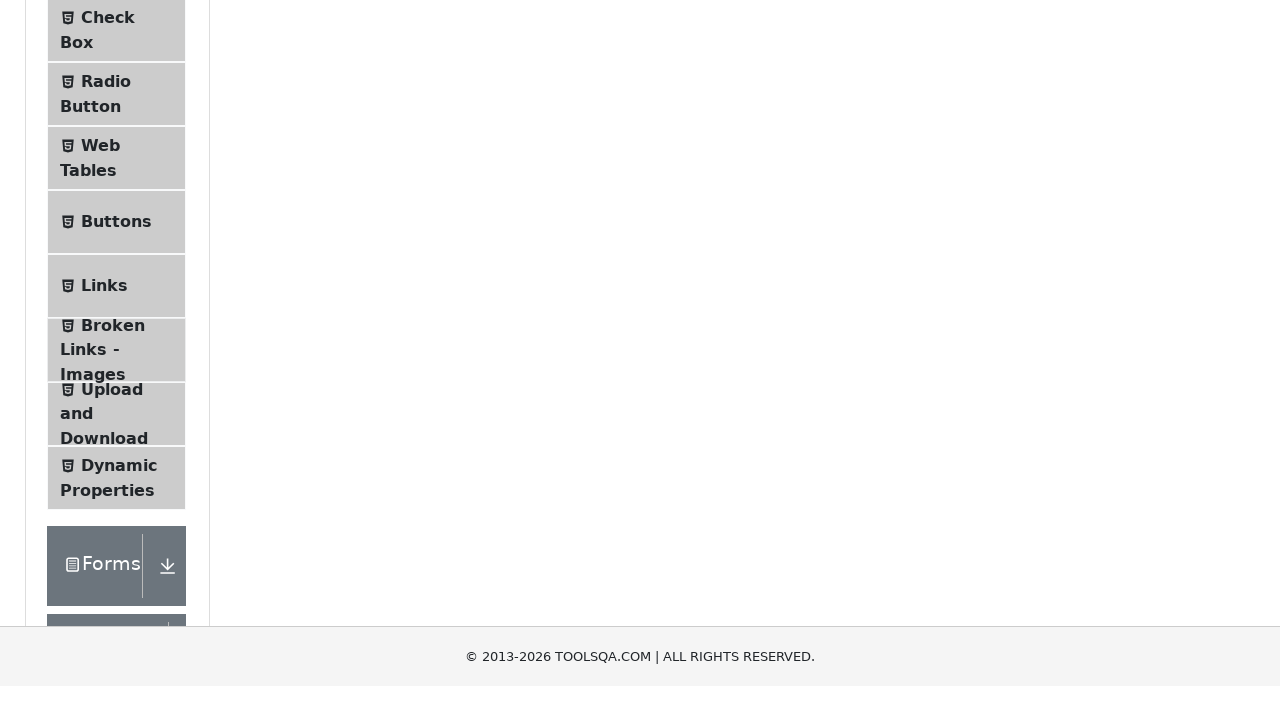

Clicked on Radio Button option in sidebar at (106, 376) on text=Radio Button
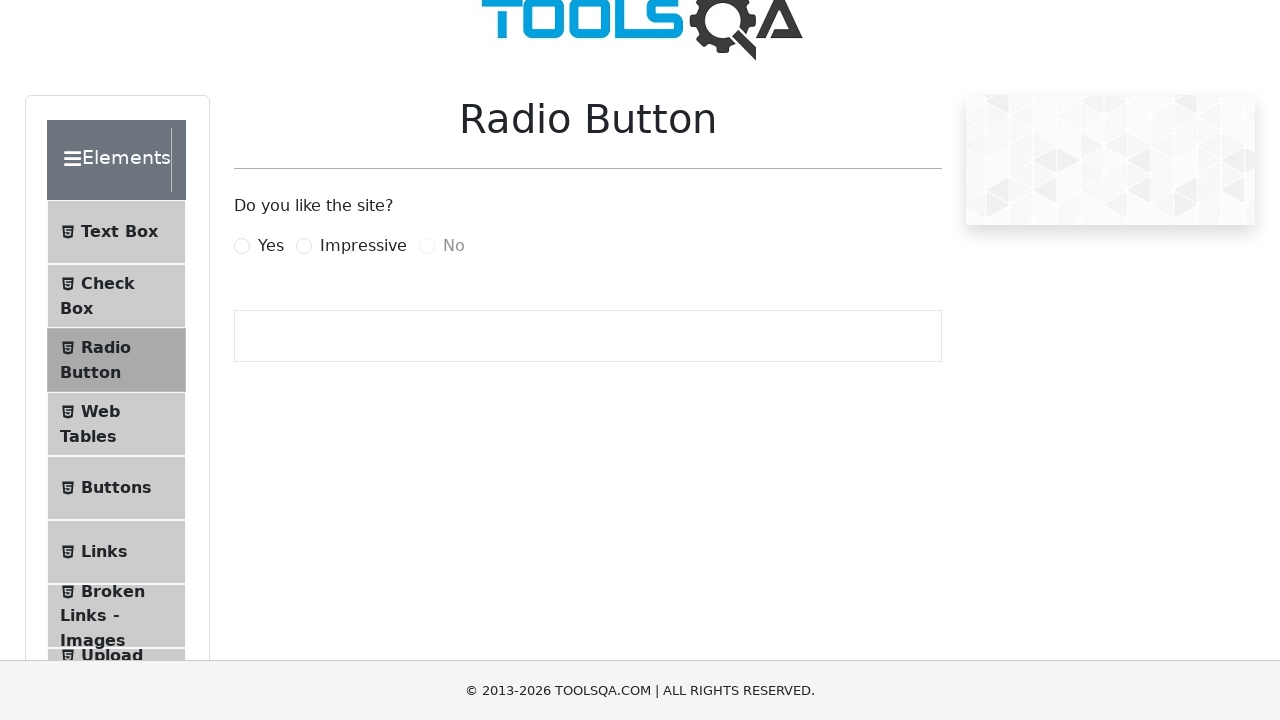

Clicked the Yes radio button at (271, 246) on label[for='yesRadio']
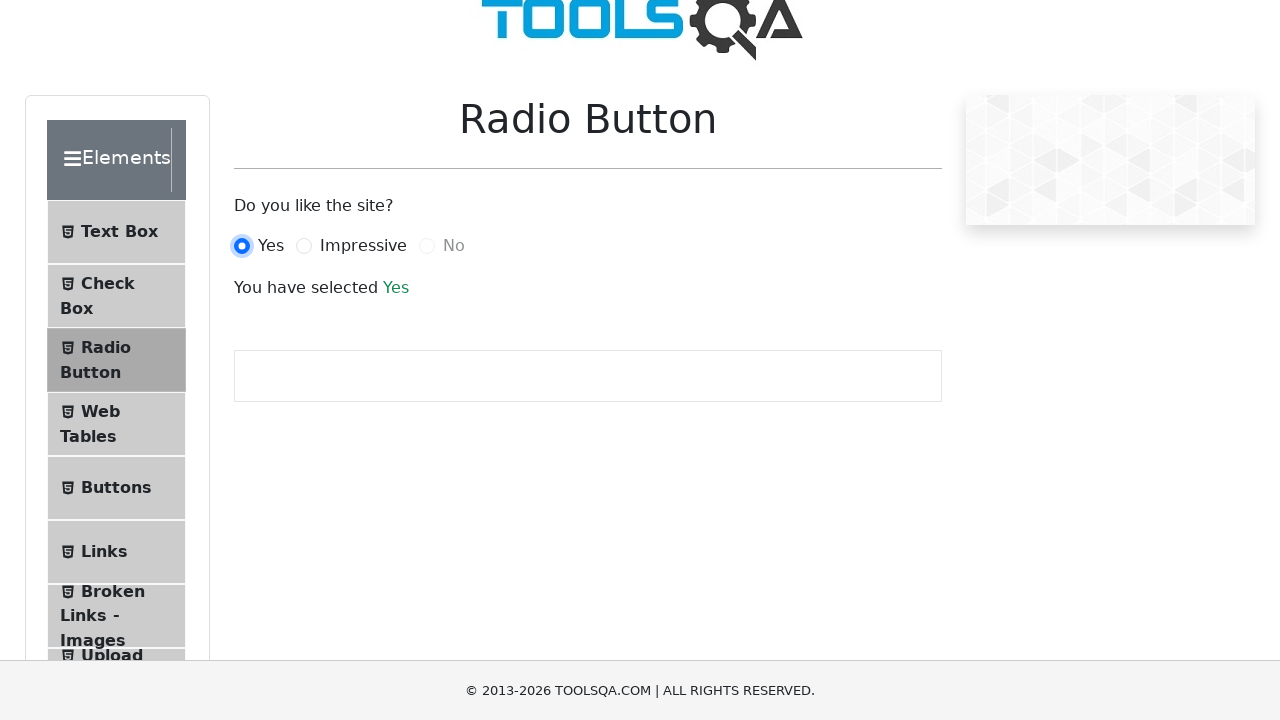

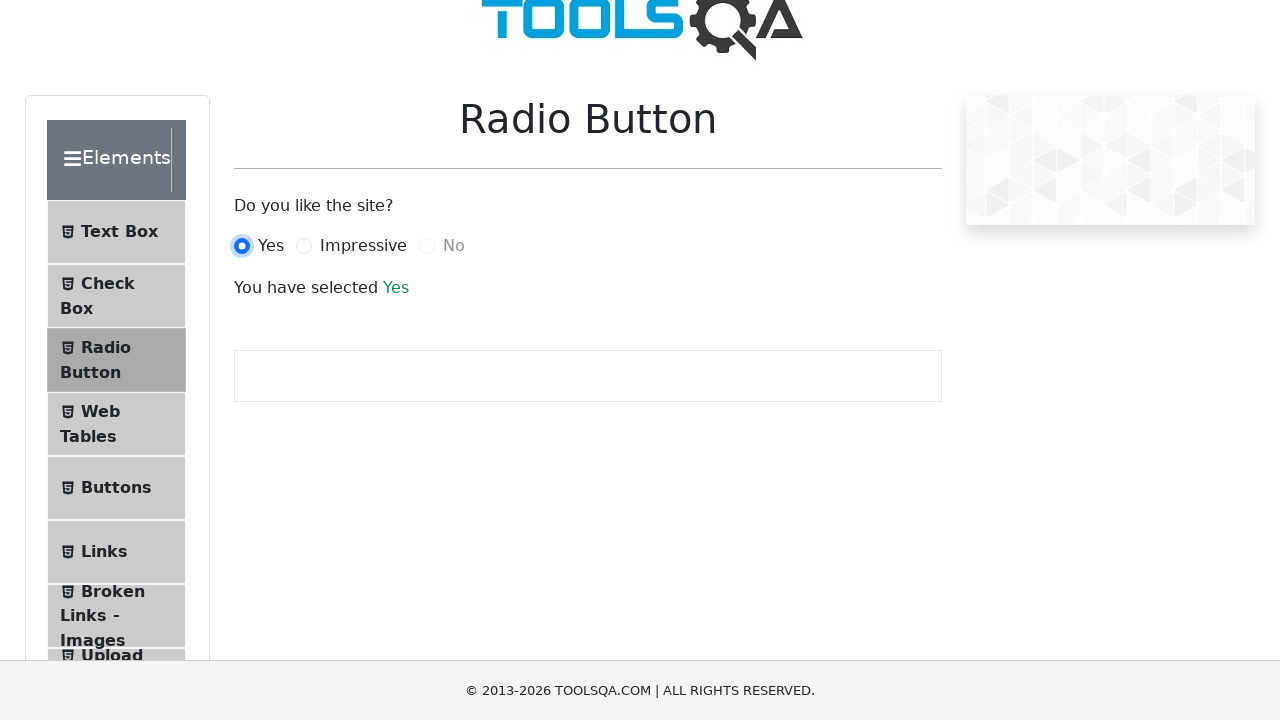